Tests a text box form by filling in full name, email, current address, and permanent address fields, then submitting the form

Starting URL: https://demoqa.com/text-box

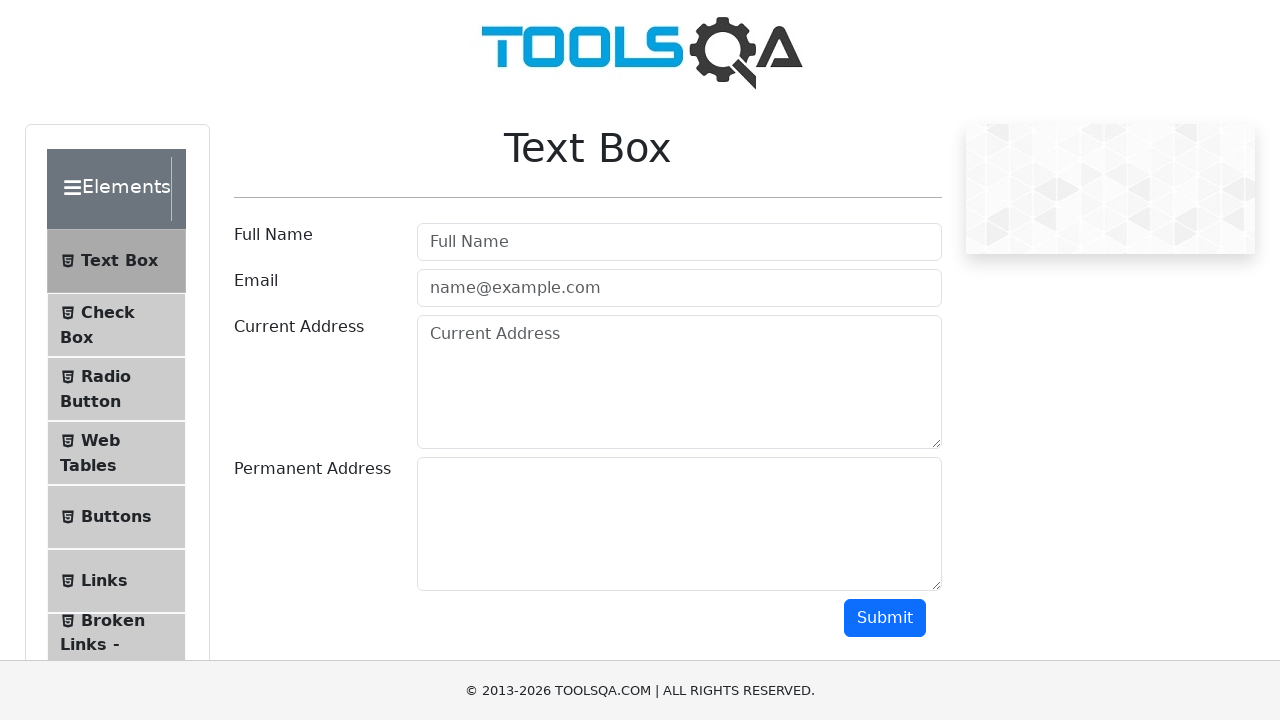

Filled full name field with 'Burak Yilmaz' on #userName
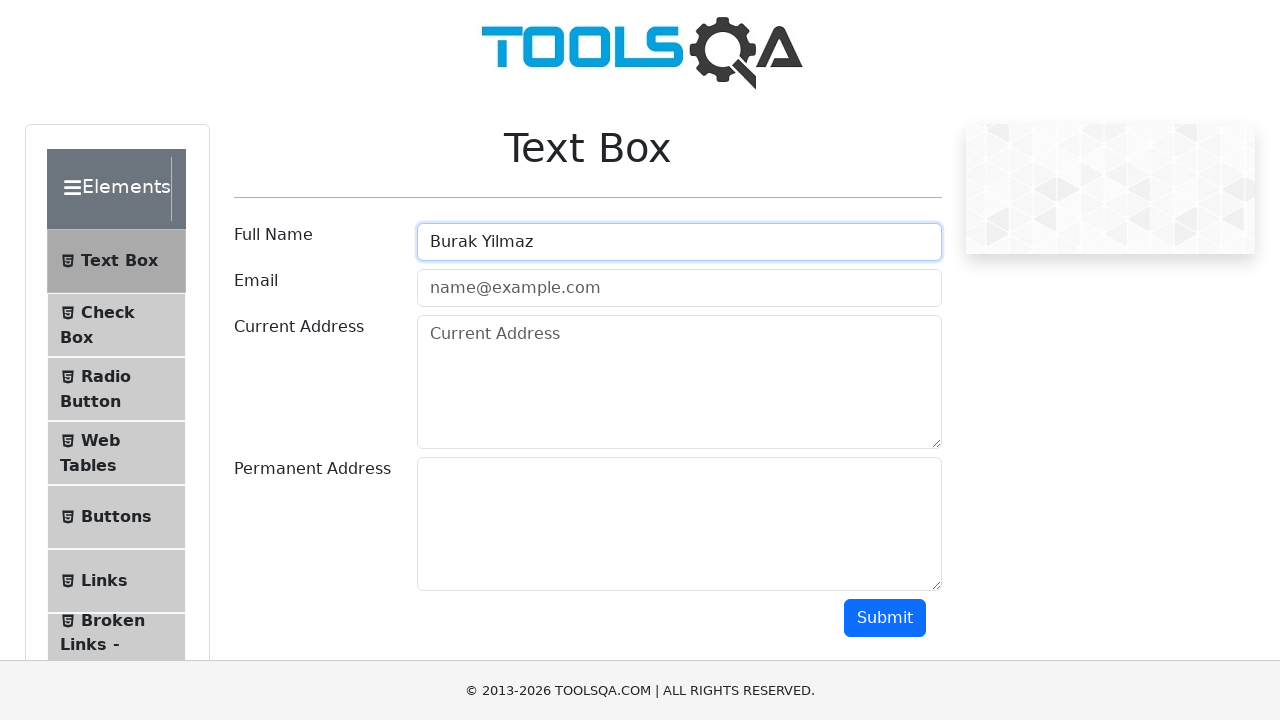

Filled email field with 'burakyilmaz@gmail.com' on input[type='email']
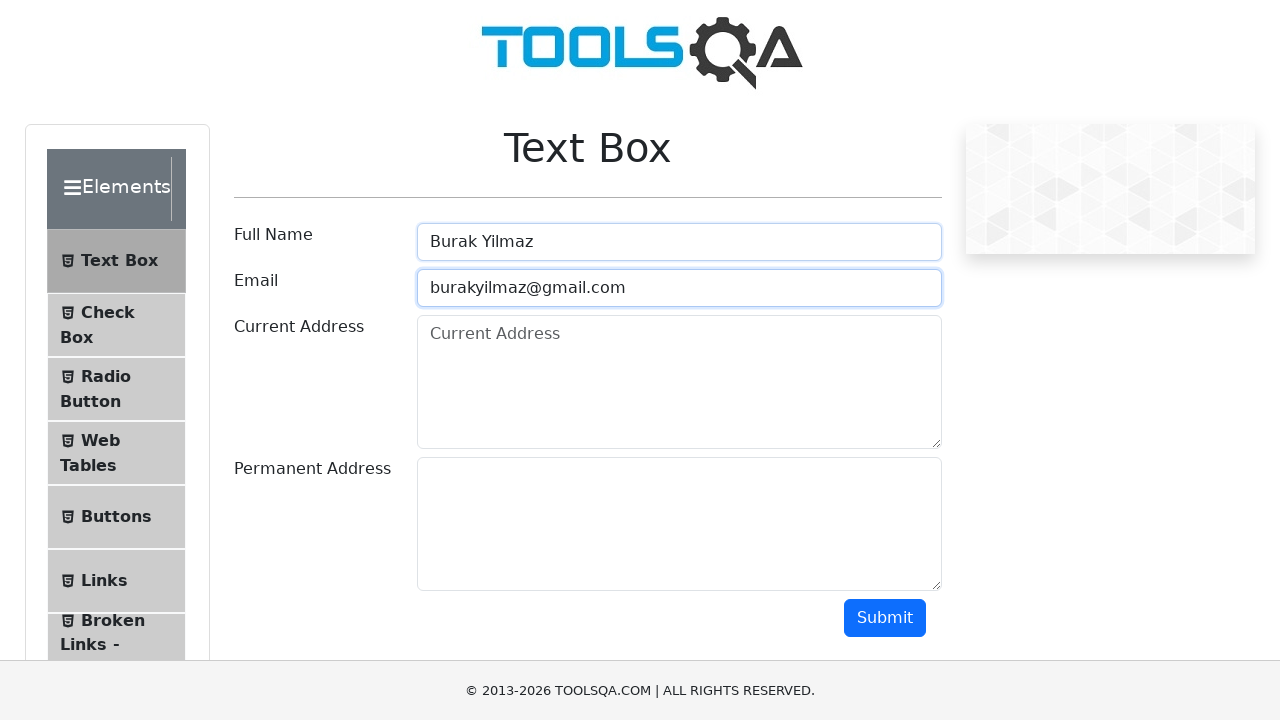

Filled current address field with 'Bergama/Turkey' on textarea[placeholder='Current Address']
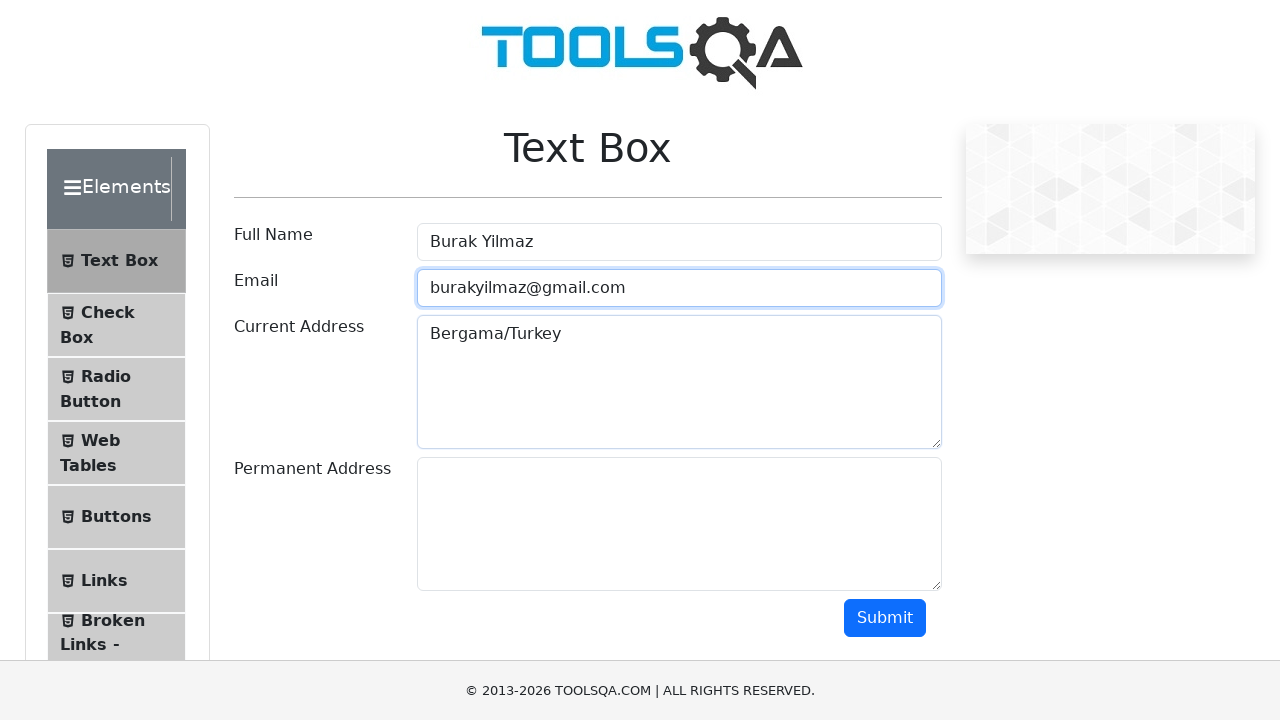

Filled permanent address field with 'Eskisehir/Turkey' on #permanentAddress
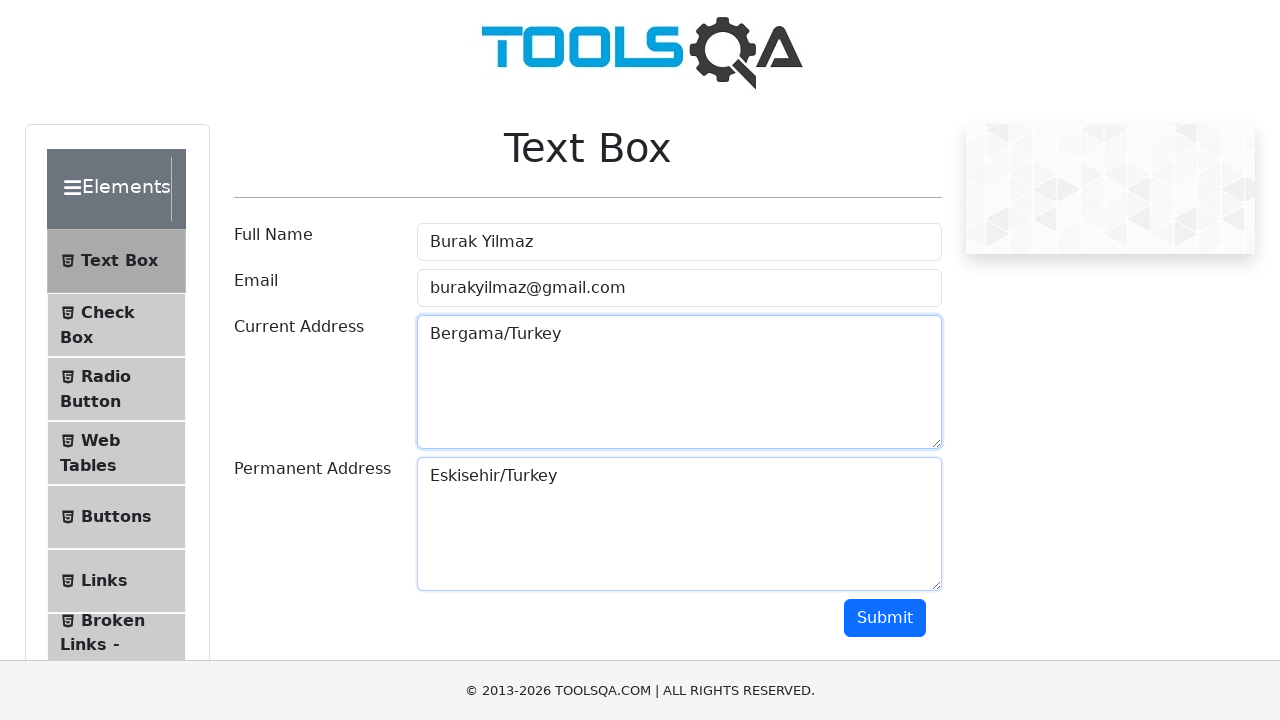

Scrolled down 250 pixels to reveal submit button
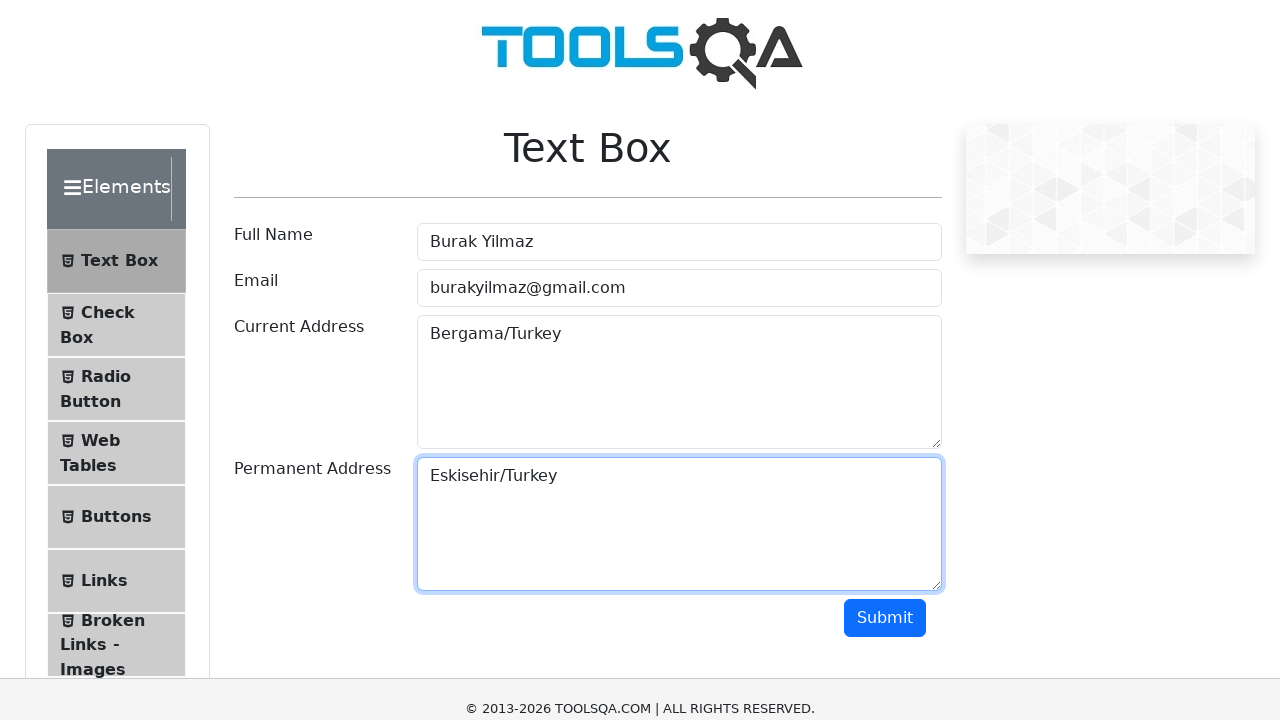

Clicked submit button to submit the form at (885, 368) on #submit
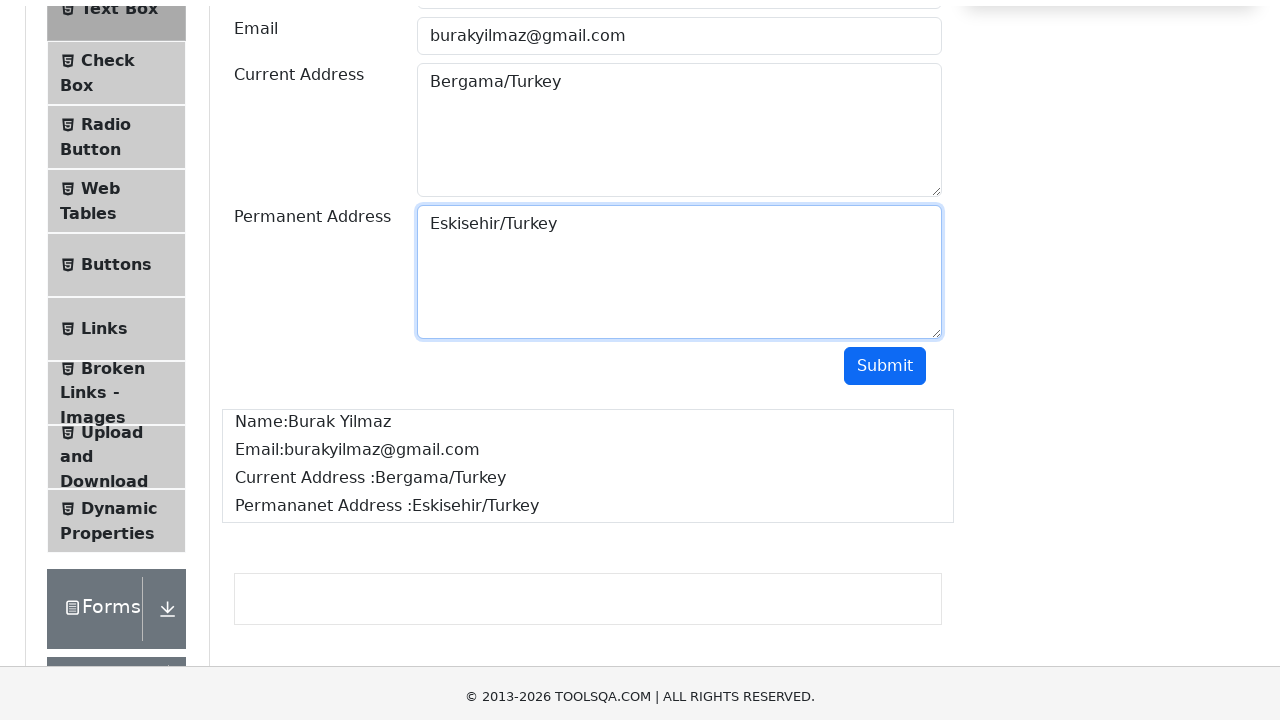

Form output appeared on the page
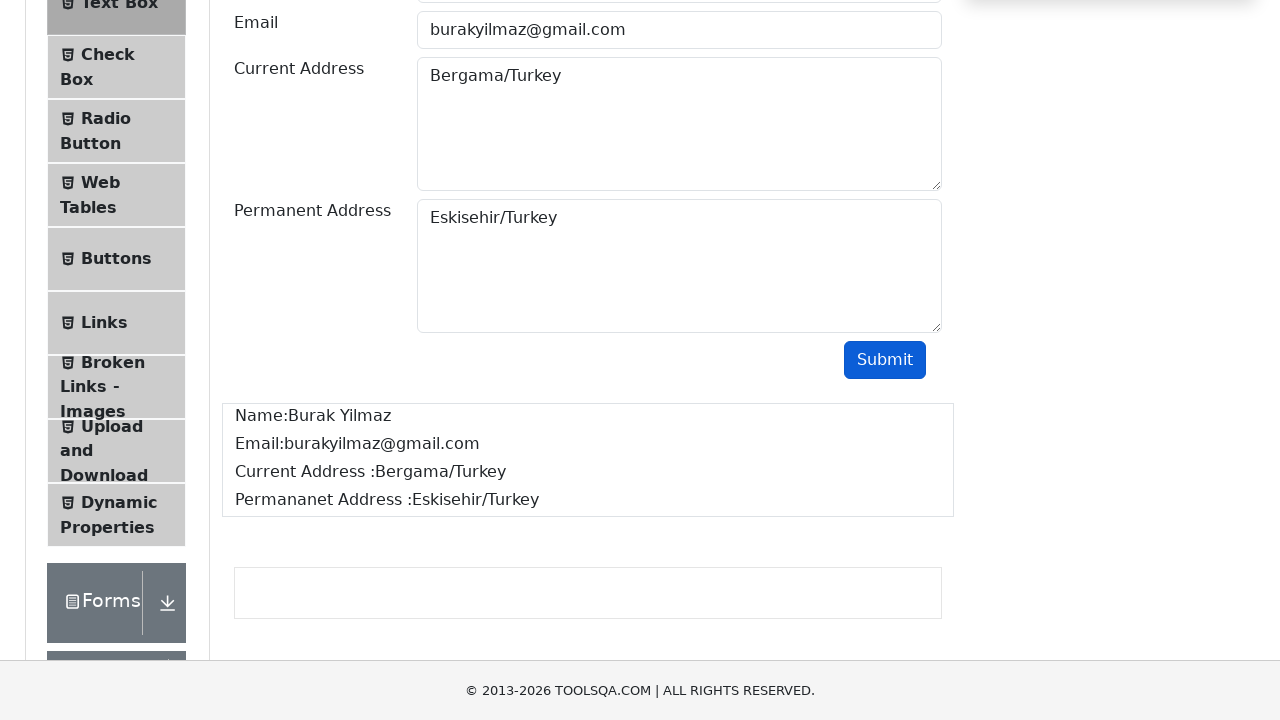

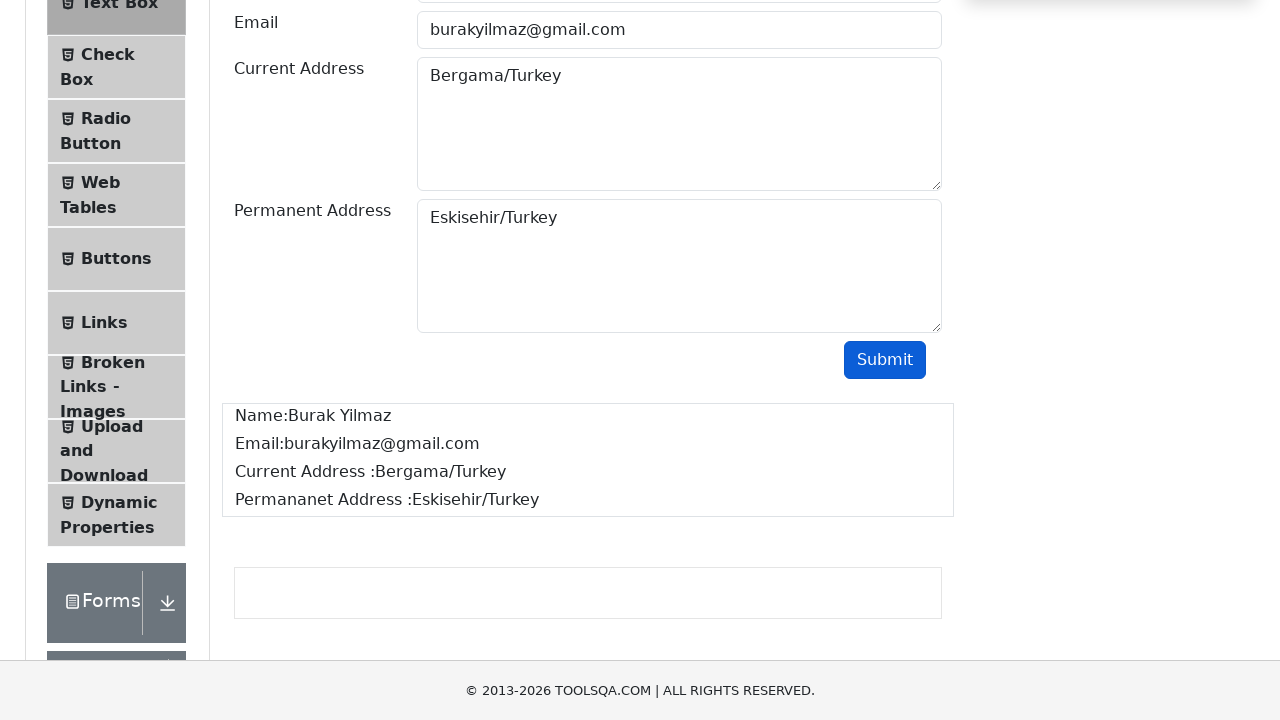